Tests e-commerce functionality by searching for products, adding a specific item to cart, and proceeding to checkout

Starting URL: https://www.rahulshettyacademy.com/seleniumPractise/#/

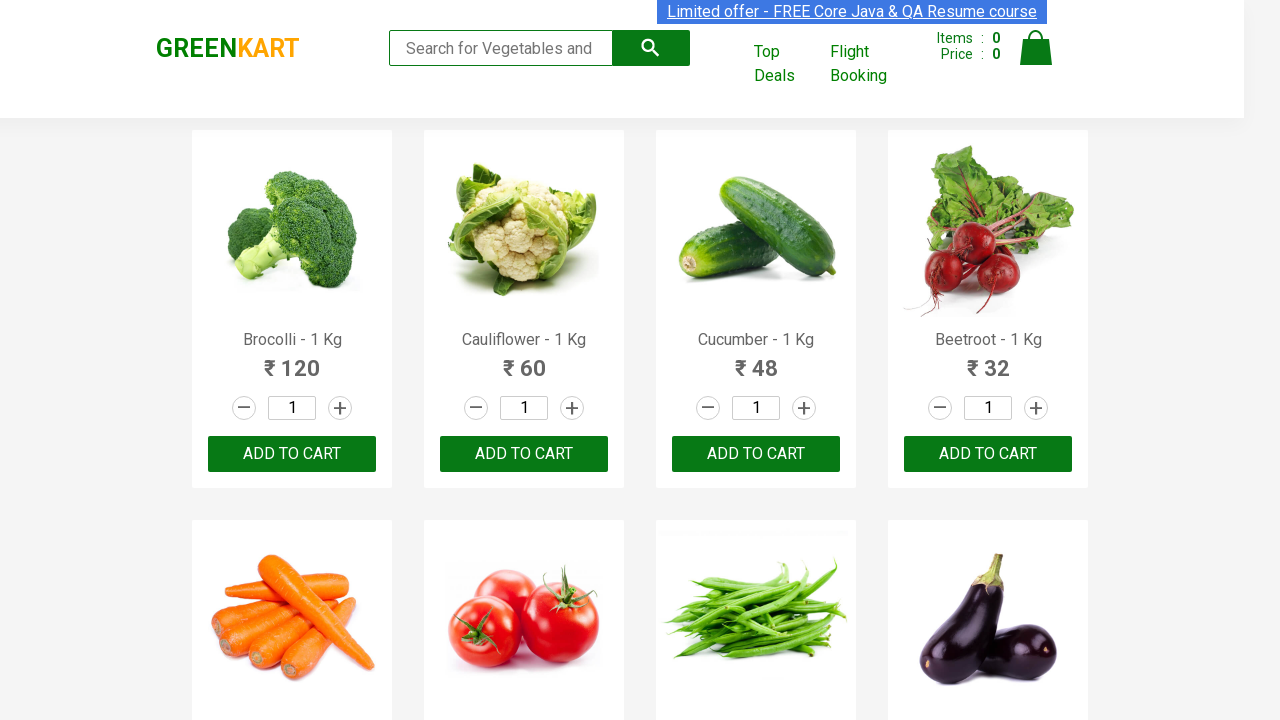

Filled search field with 'ca' to search for products on .search-keyword
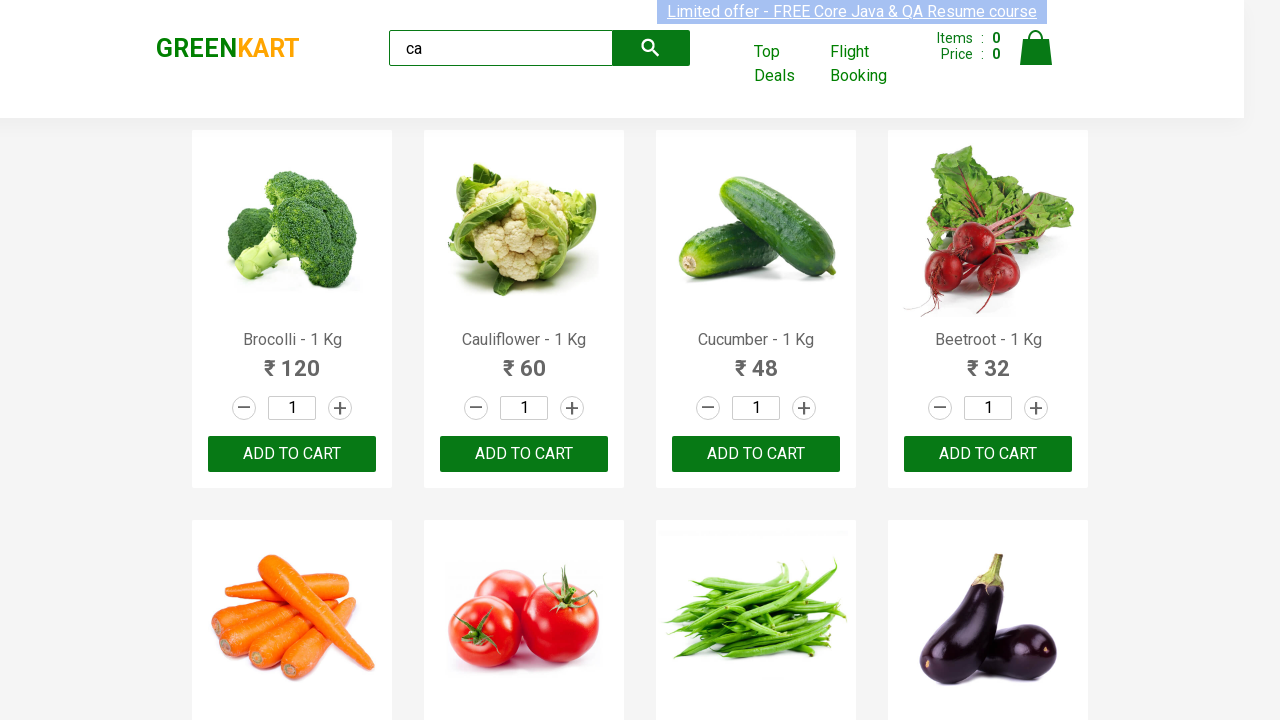

Waited 2 seconds for products to load after search
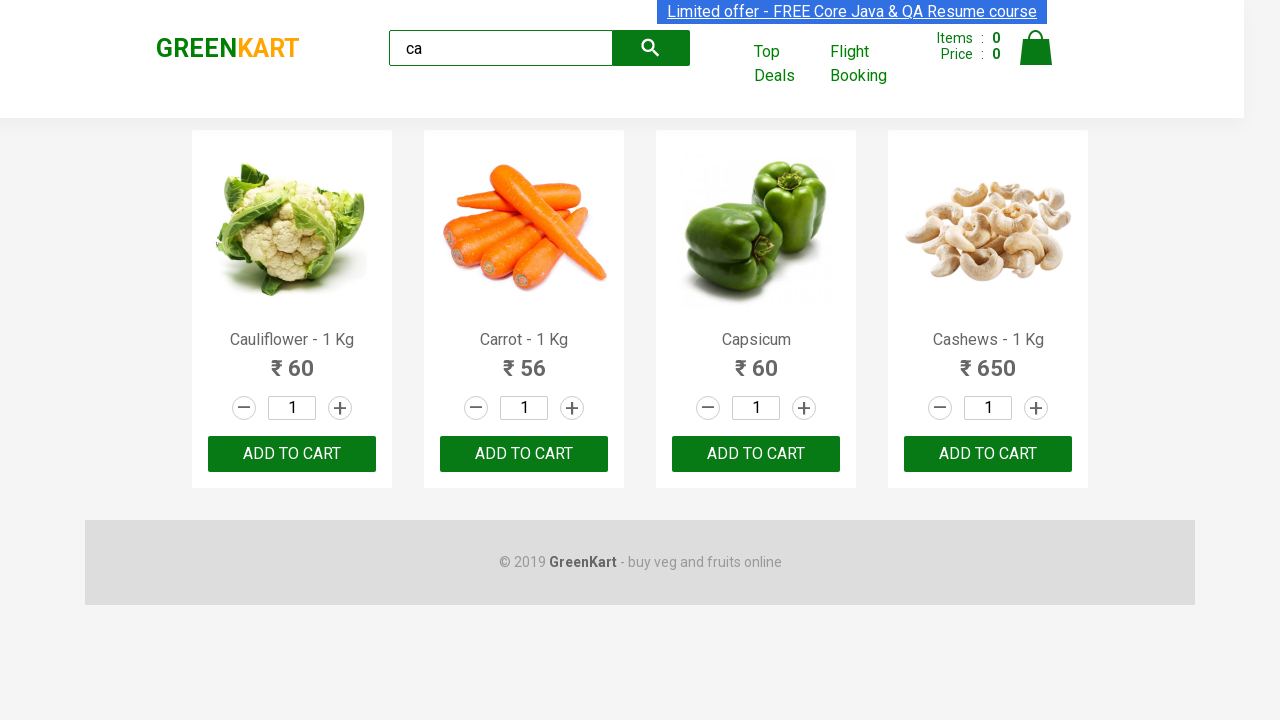

Located 4 products on the page
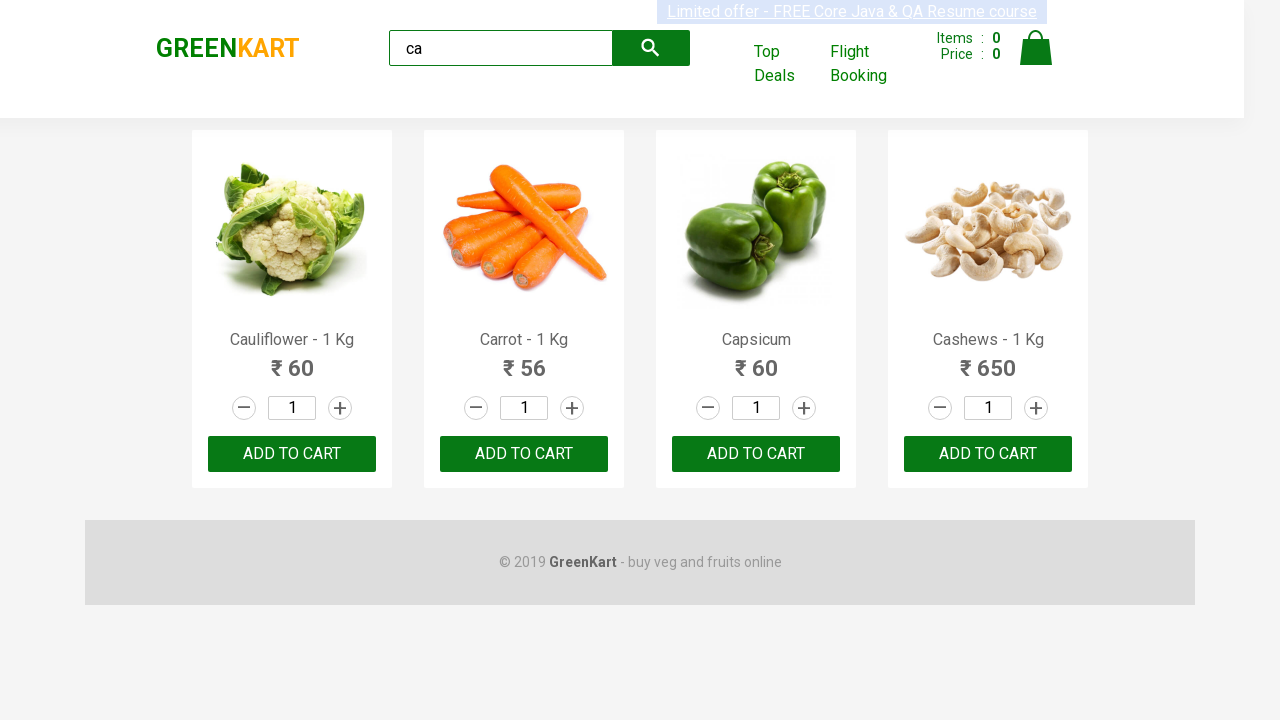

Found and clicked 'Add to cart' button for Cashews product at (988, 454) on .products .product >> nth=3 >> button
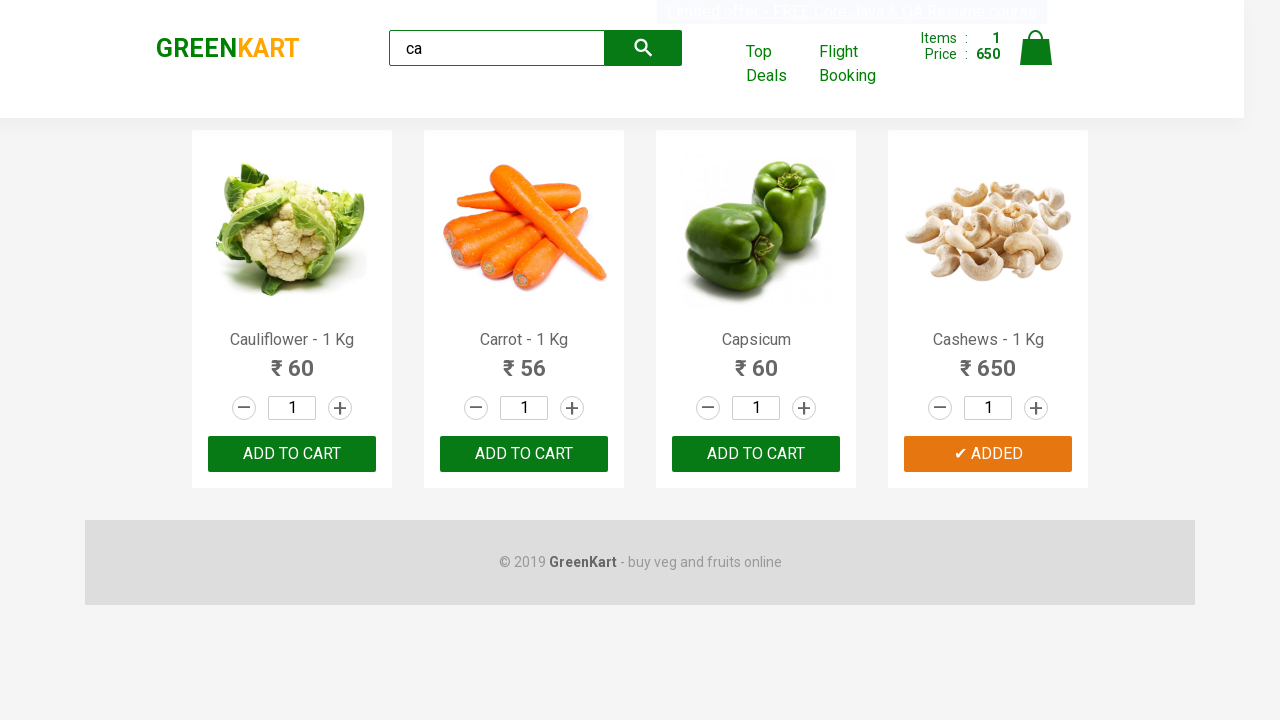

Clicked cart icon to view shopping cart at (1036, 48) on .cart-icon > img
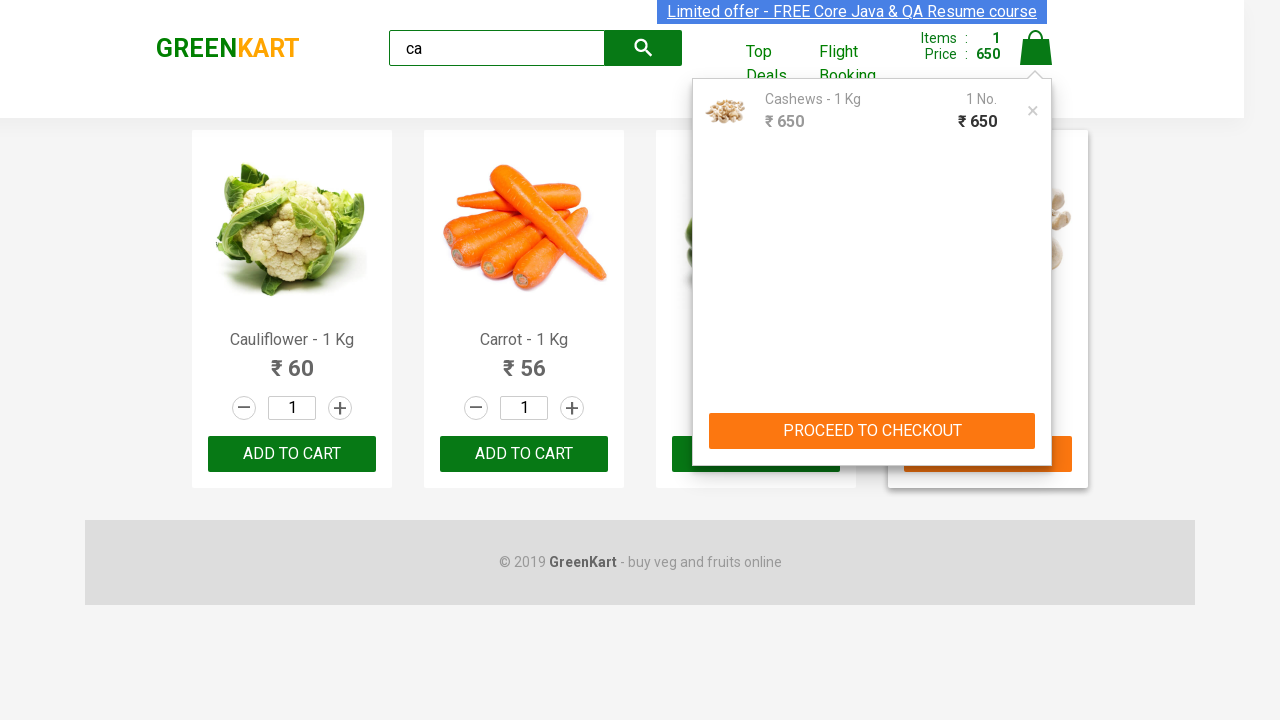

Clicked 'PROCEED TO CHECKOUT' button to proceed with purchase at (872, 431) on text=PROCEED TO CHECKOUT
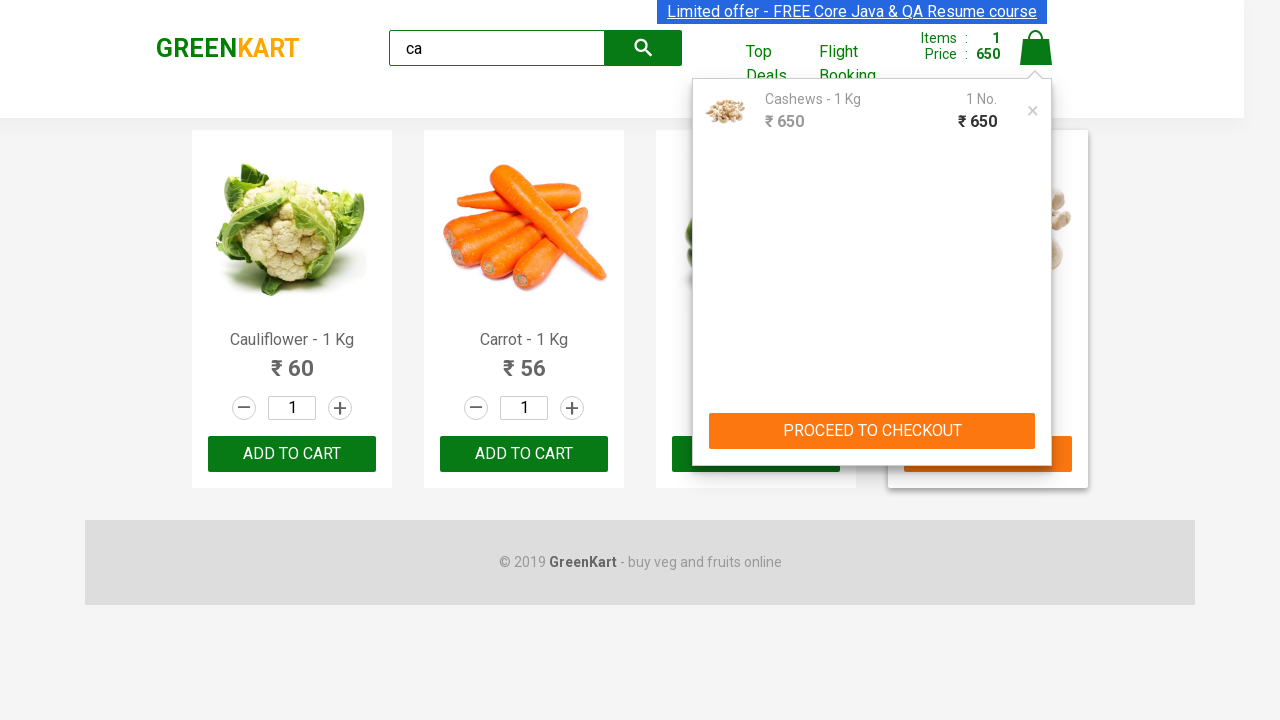

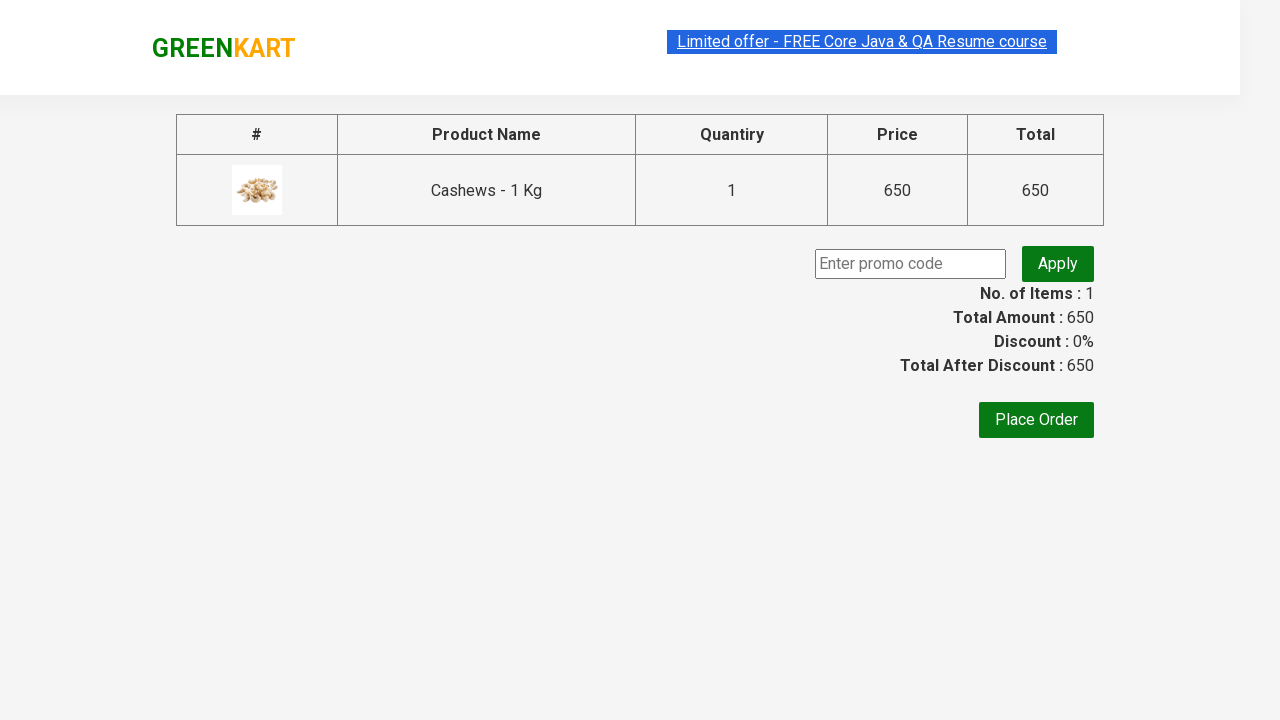